Tests static dropdown functionality by selecting options using three different methods: by index, by visible text, and by value on a currency dropdown element.

Starting URL: https://rahulshettyacademy.com/dropdownsPractise/

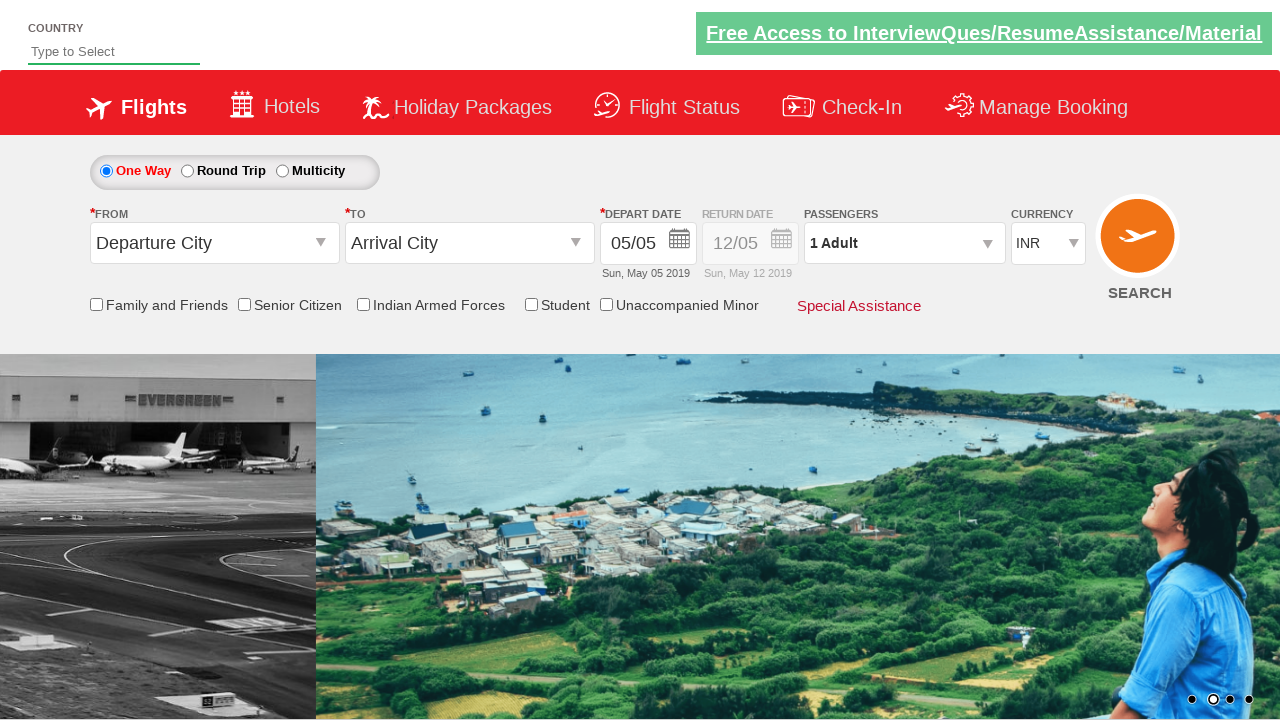

Currency dropdown selector became available
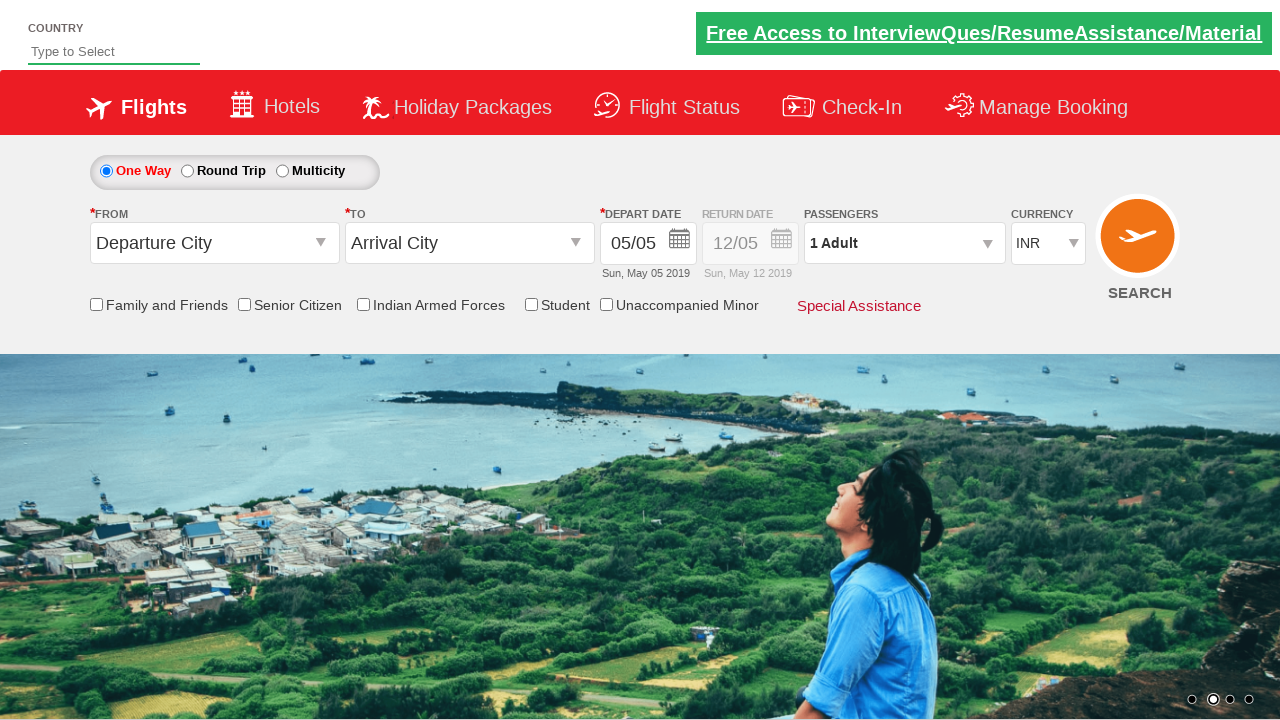

Selected currency dropdown option by index 3 on #ctl00_mainContent_DropDownListCurrency
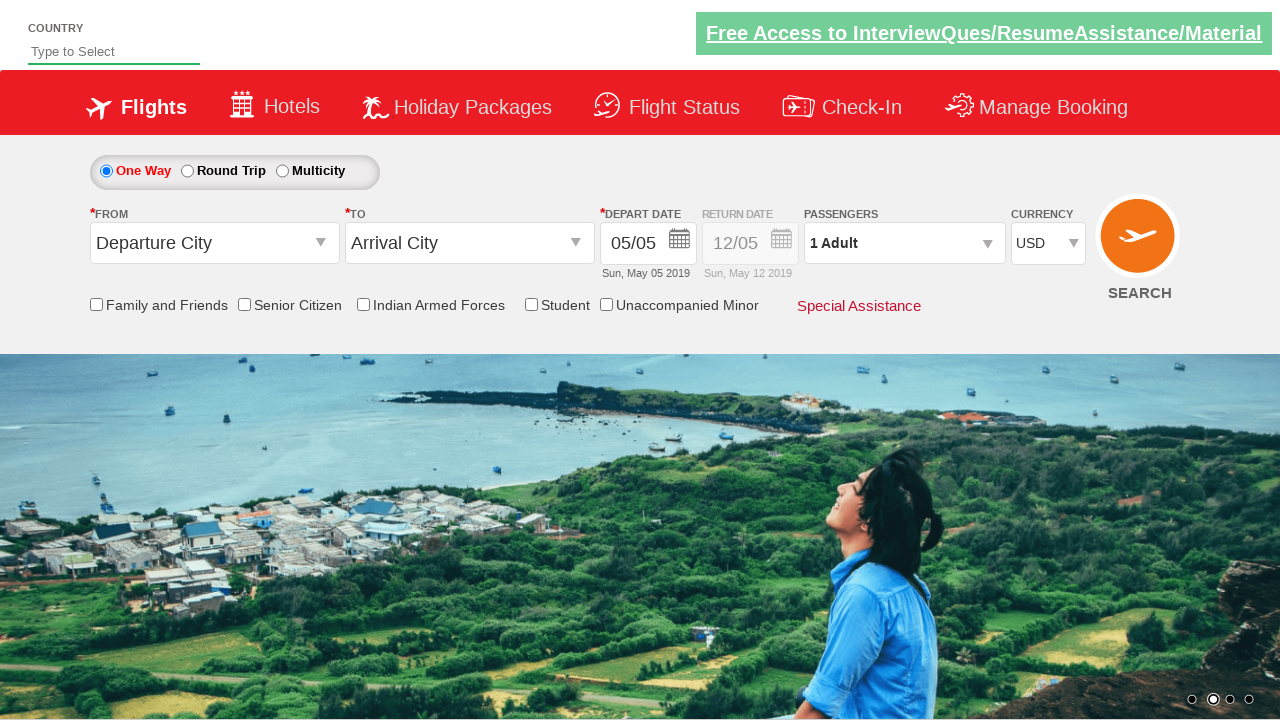

Selected currency dropdown option by visible text 'AED' on #ctl00_mainContent_DropDownListCurrency
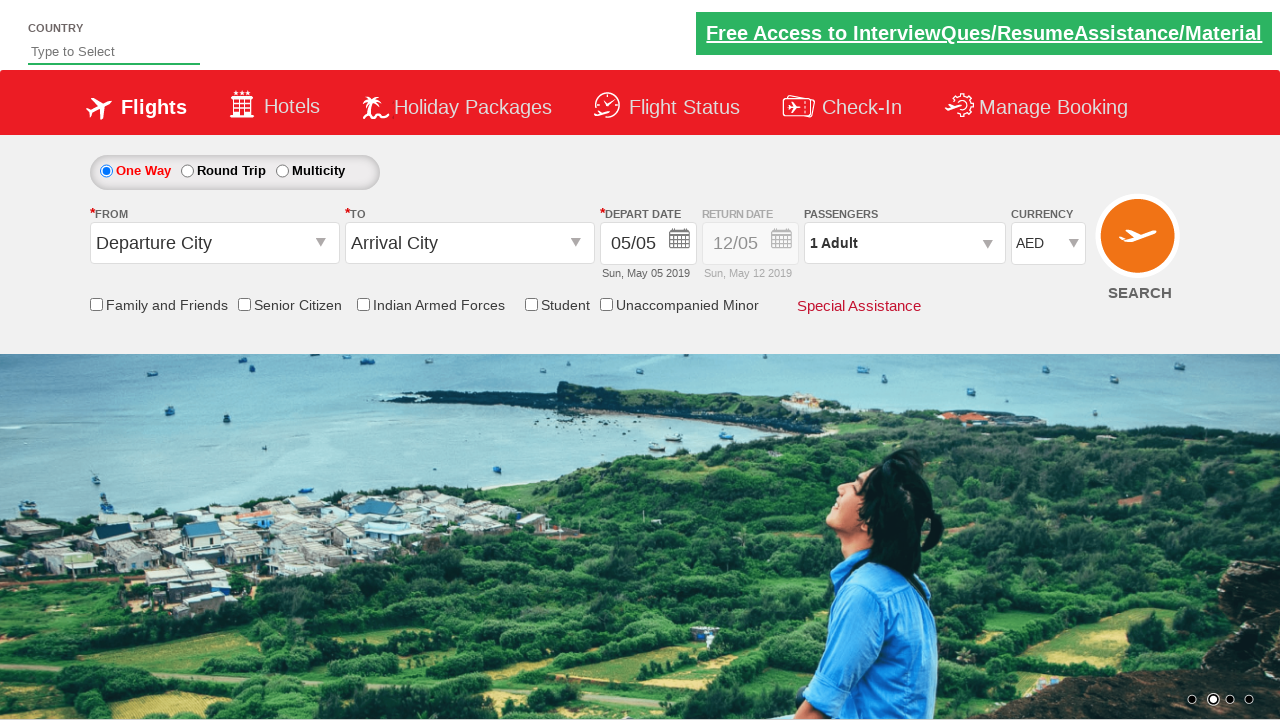

Selected currency dropdown option by value 'INR' on #ctl00_mainContent_DropDownListCurrency
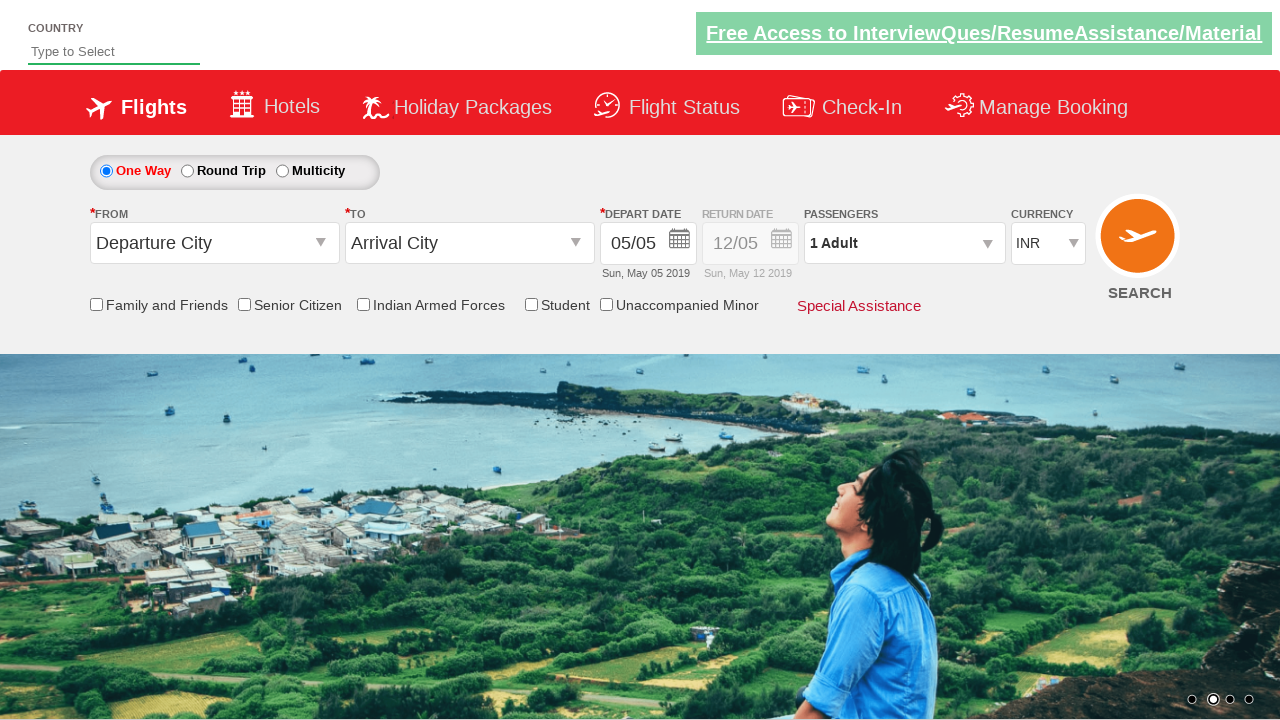

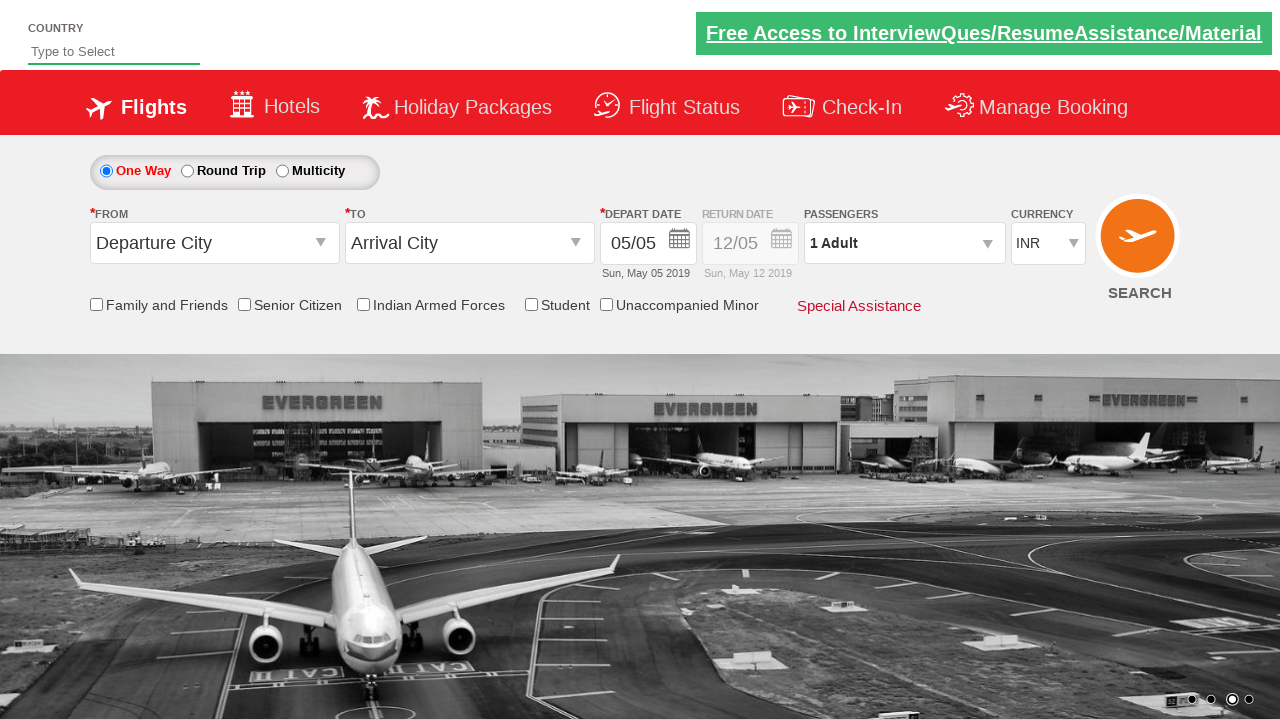